Tests the add/remove elements functionality by clicking to add an element and then clicking to remove it

Starting URL: https://the-internet.herokuapp.com/

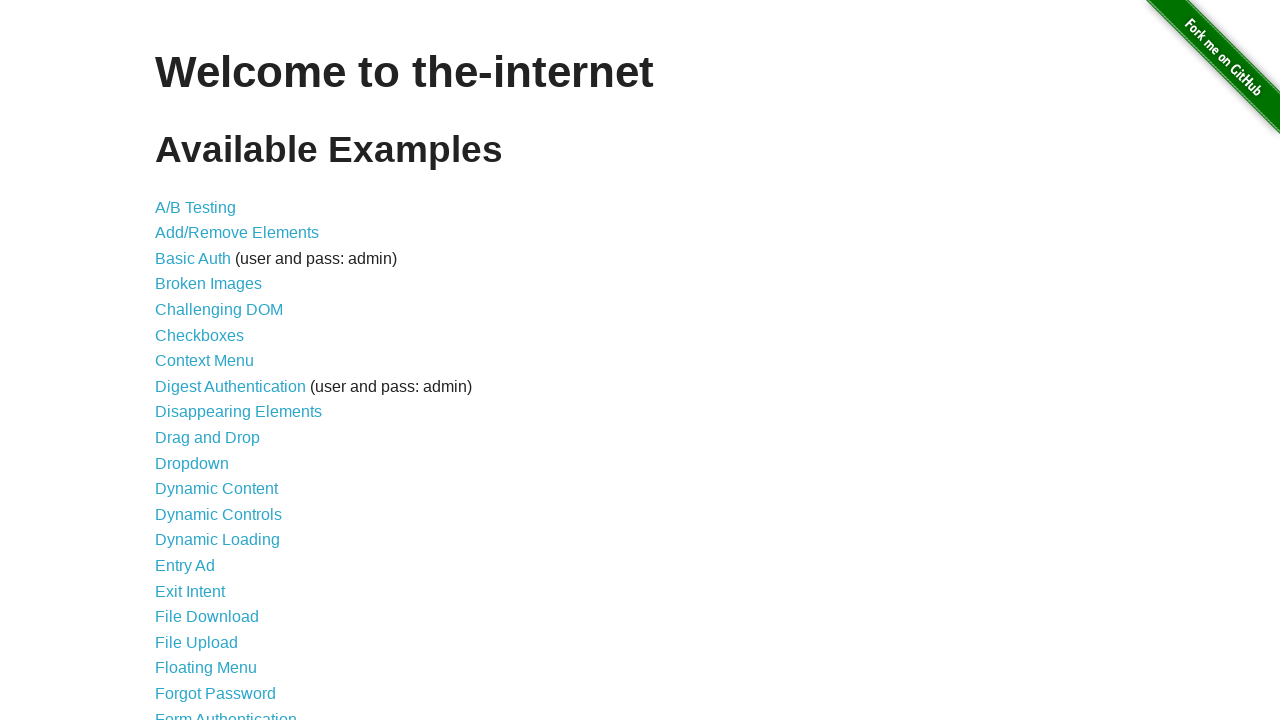

Clicked on Add/Remove Elements link at (237, 233) on a[href='/add_remove_elements/']
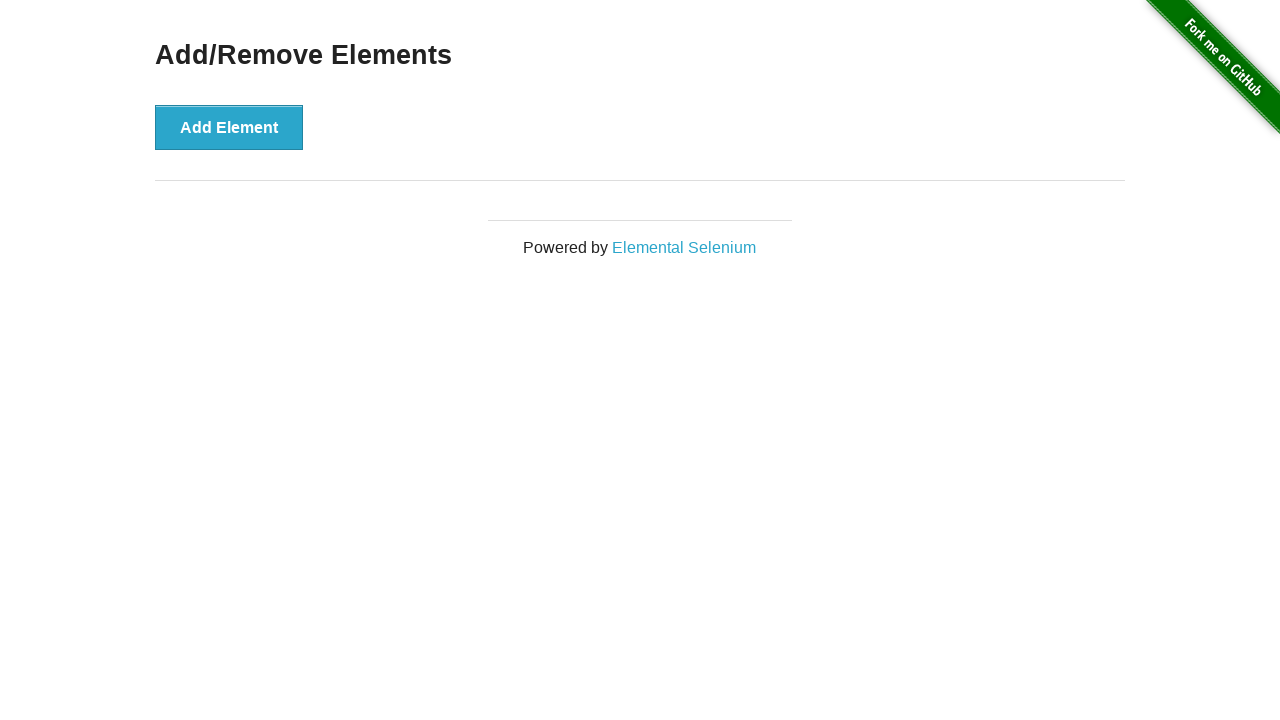

Clicked Add Element button at (229, 127) on #content div button
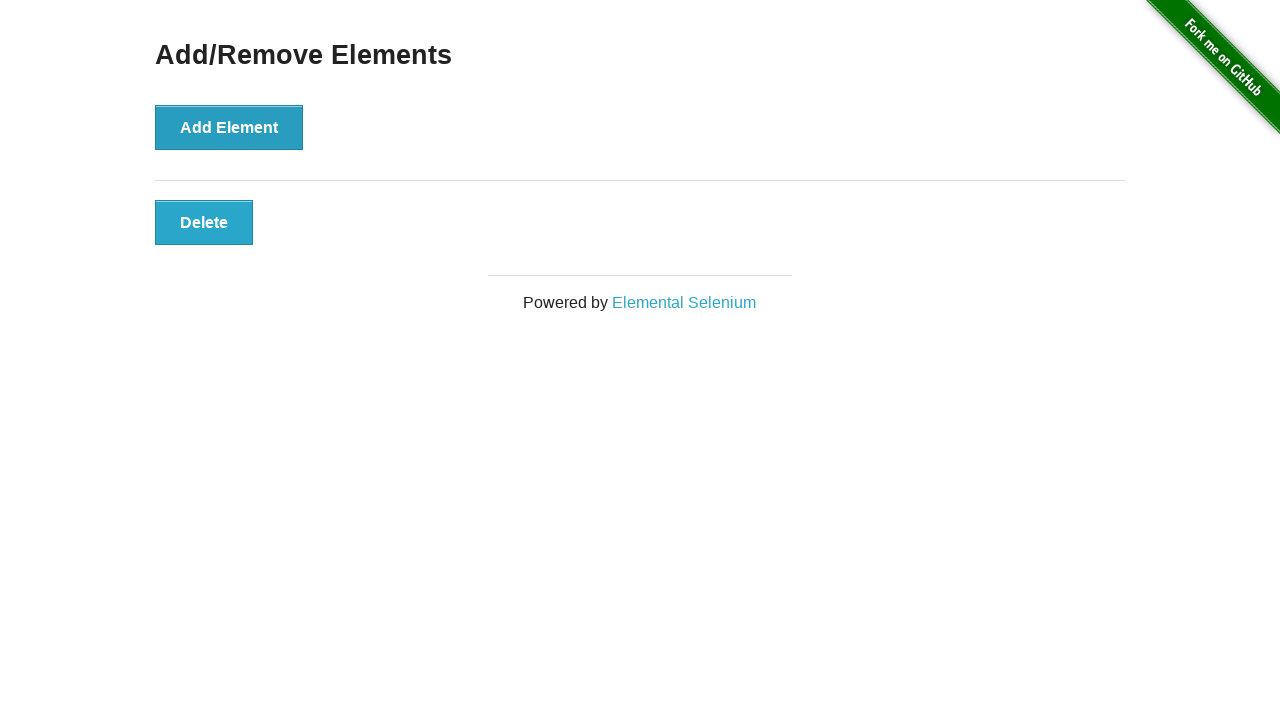

Waited for Delete button to appear
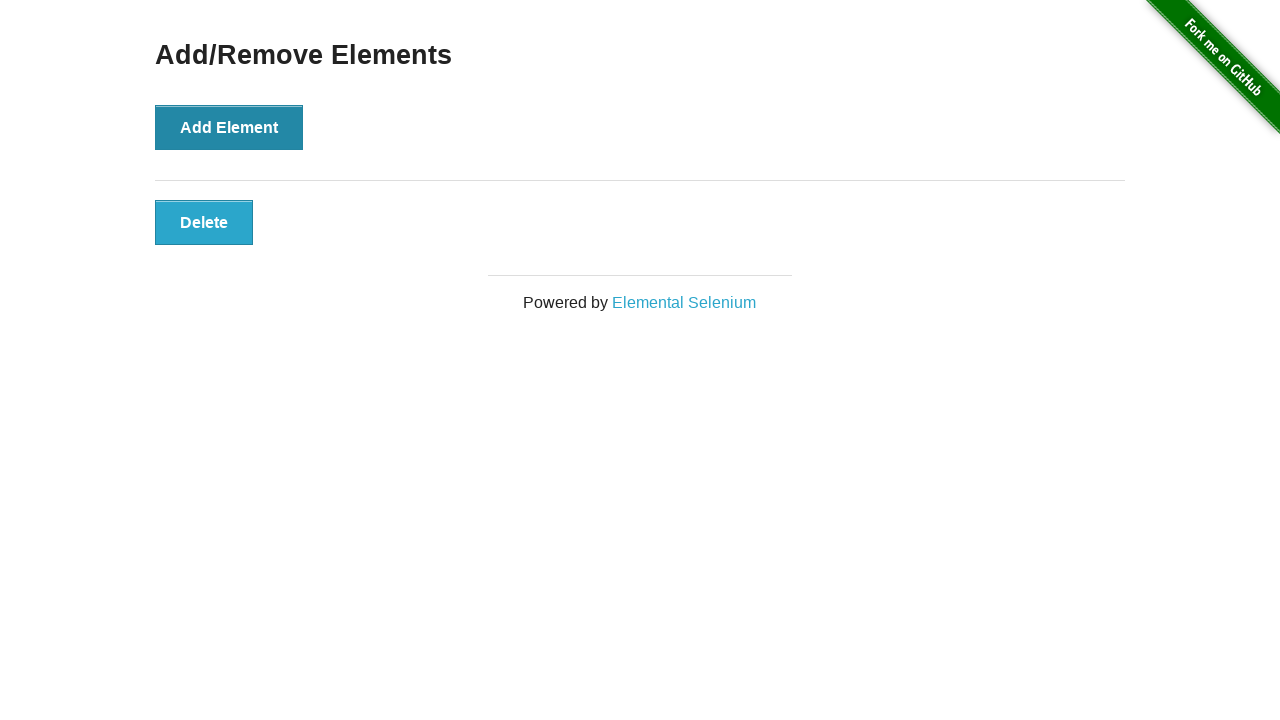

Clicked Delete button to remove the element at (204, 222) on #elements button
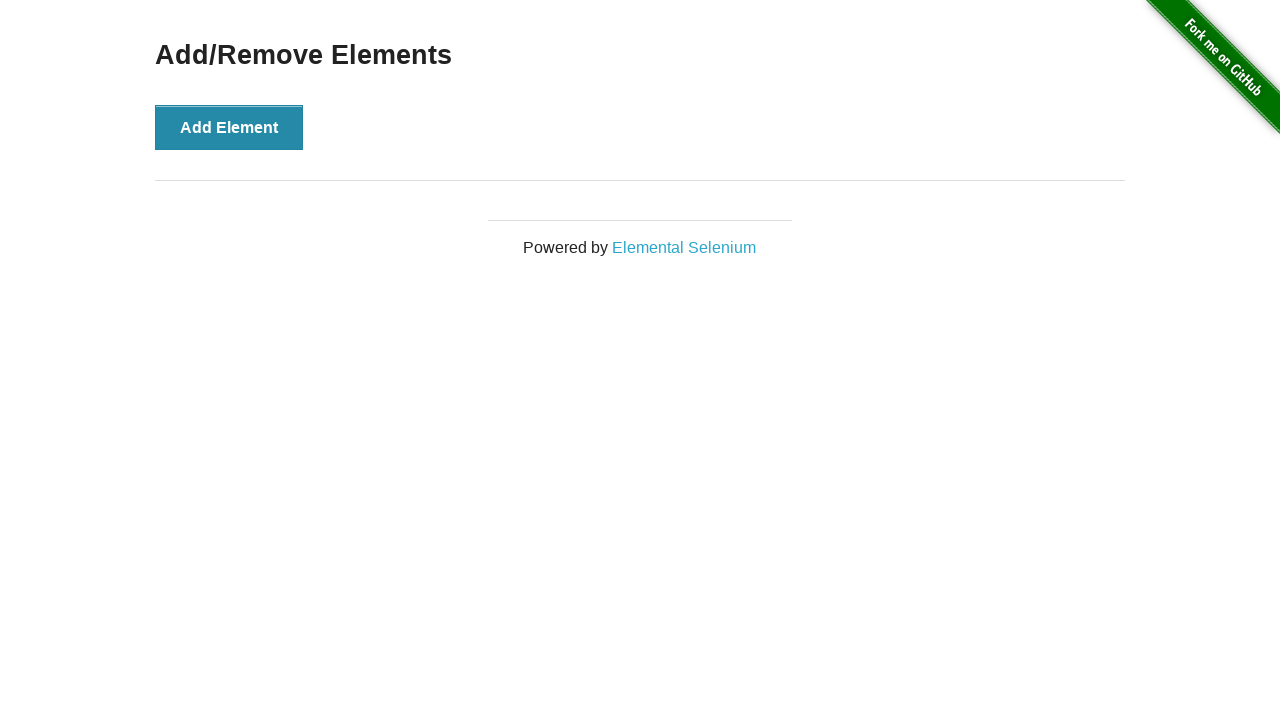

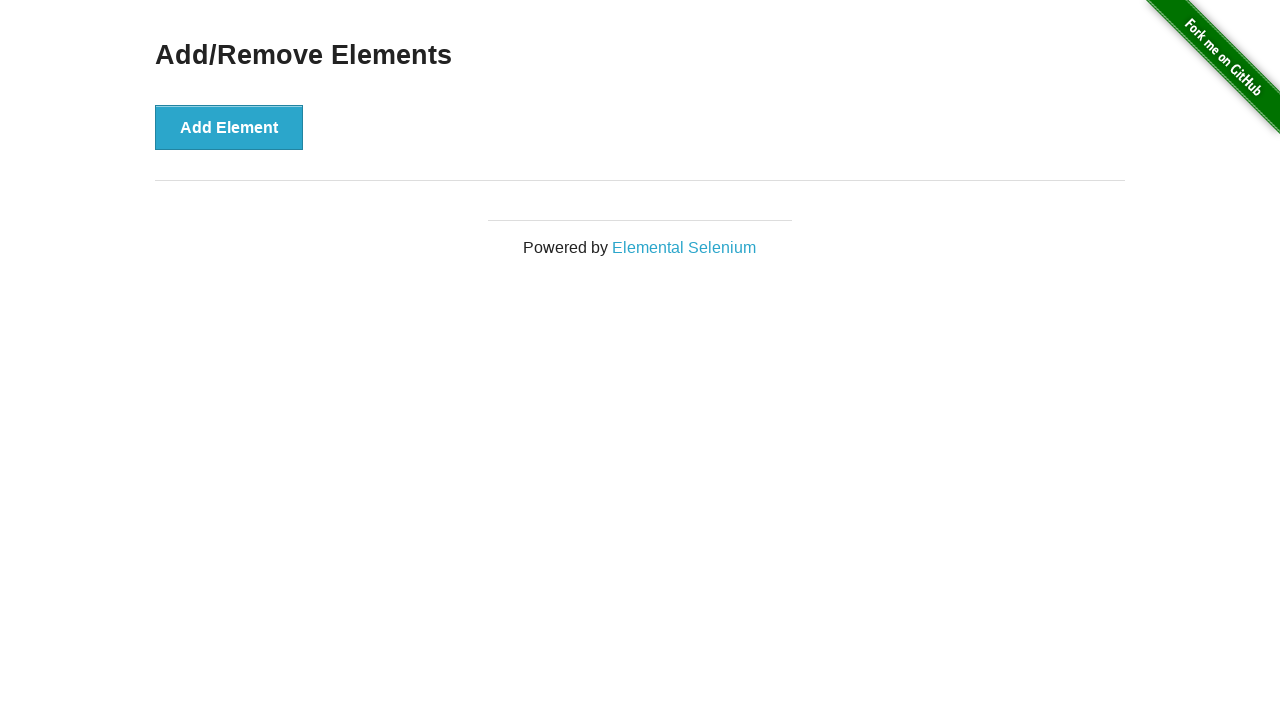